Tests dropdown selection functionality by iterating through and selecting each option in a country dropdown menu

Starting URL: https://www.html-code-generator.com/html/drop-down/country-names

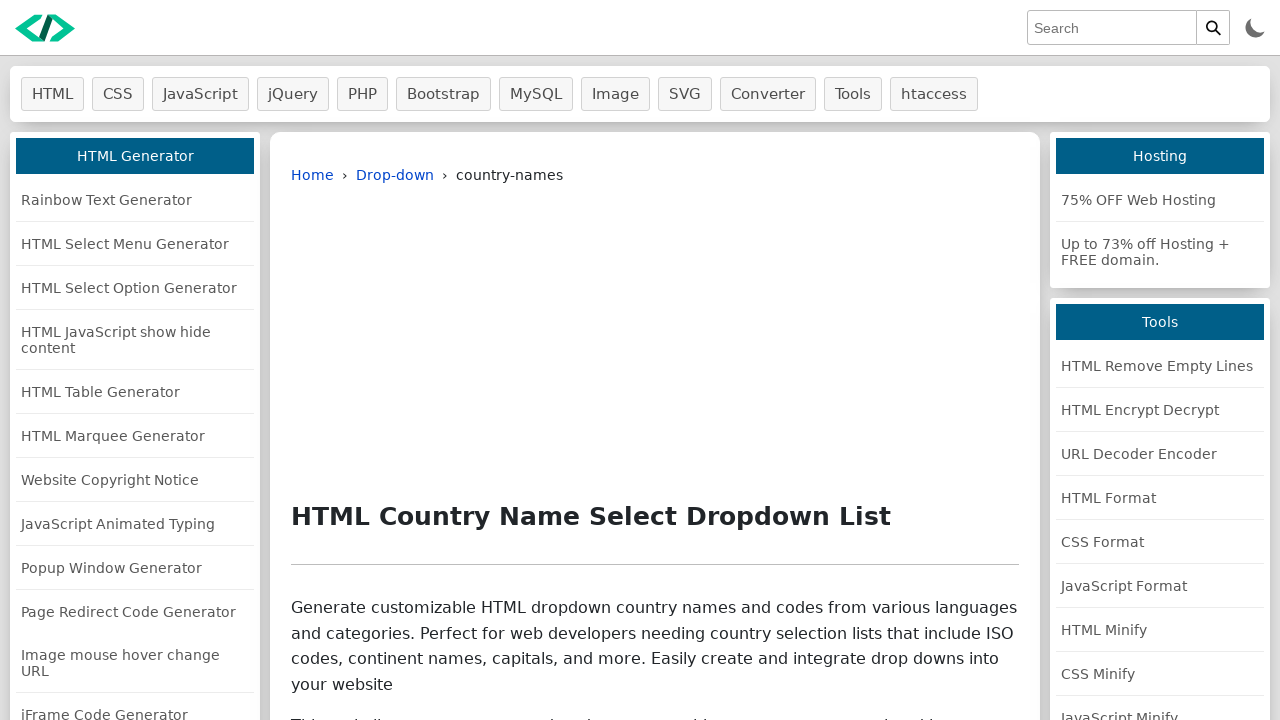

Located country dropdown element
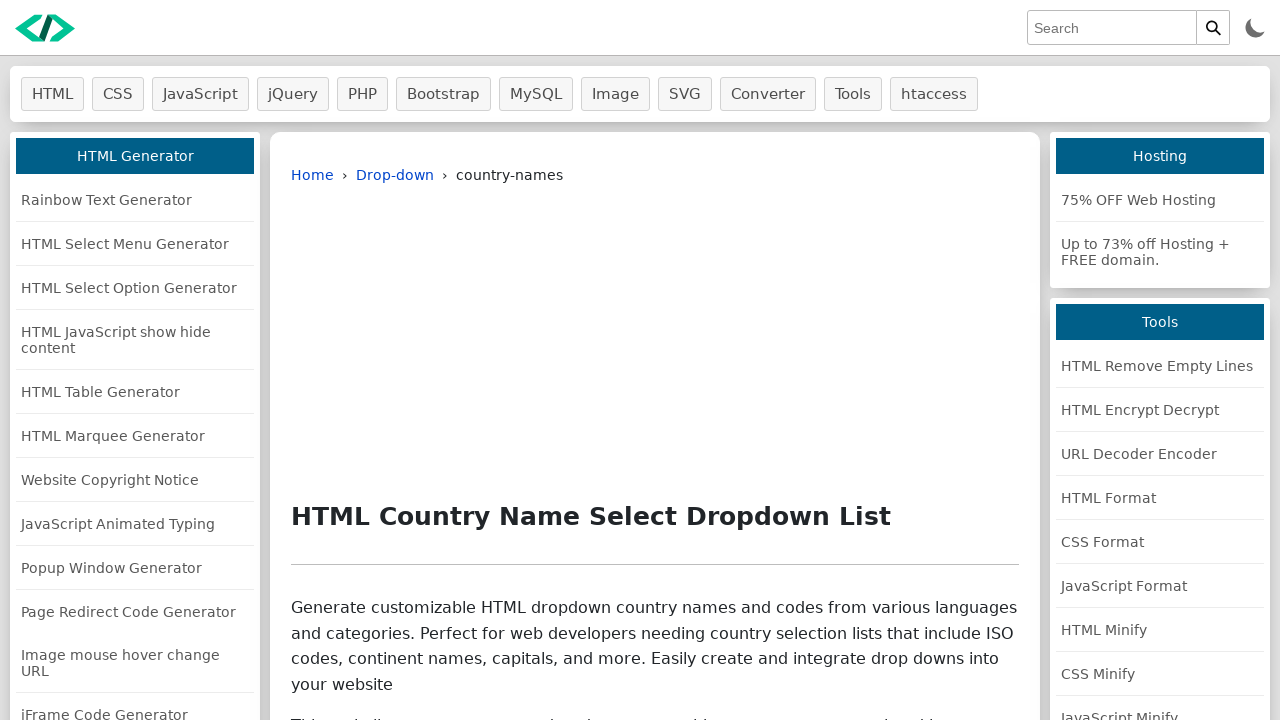

Counted 0 options in dropdown
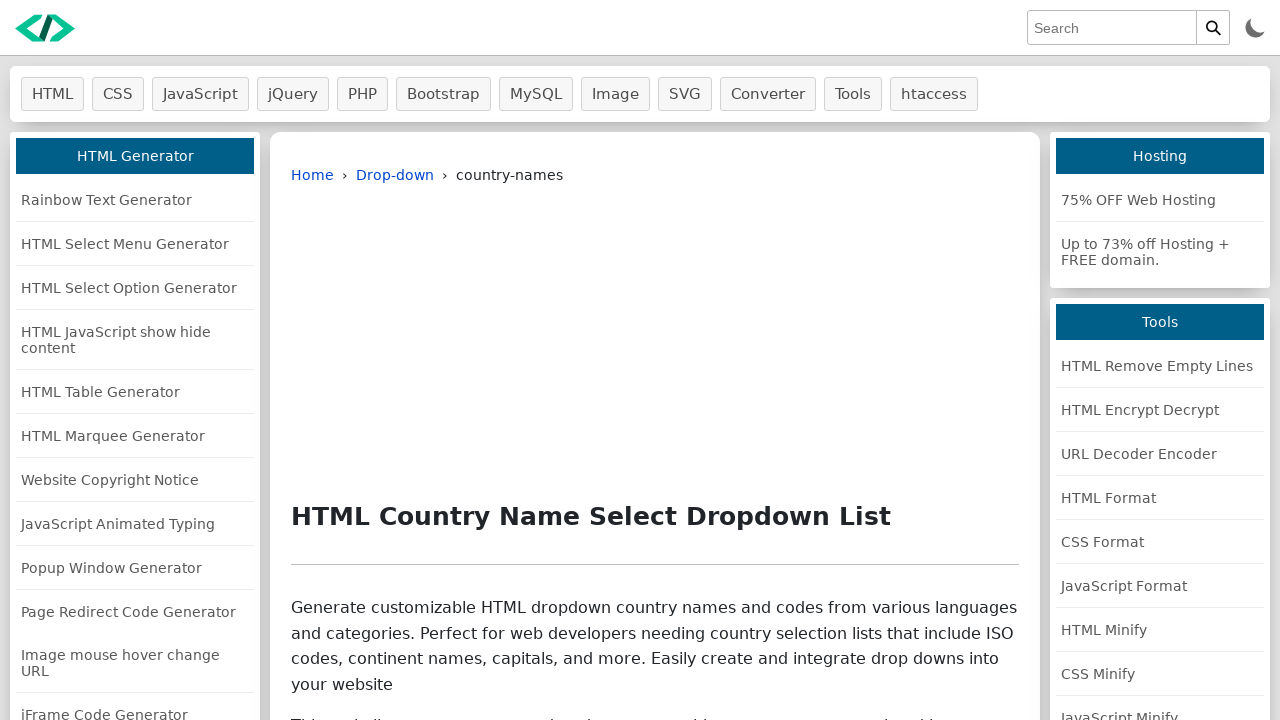

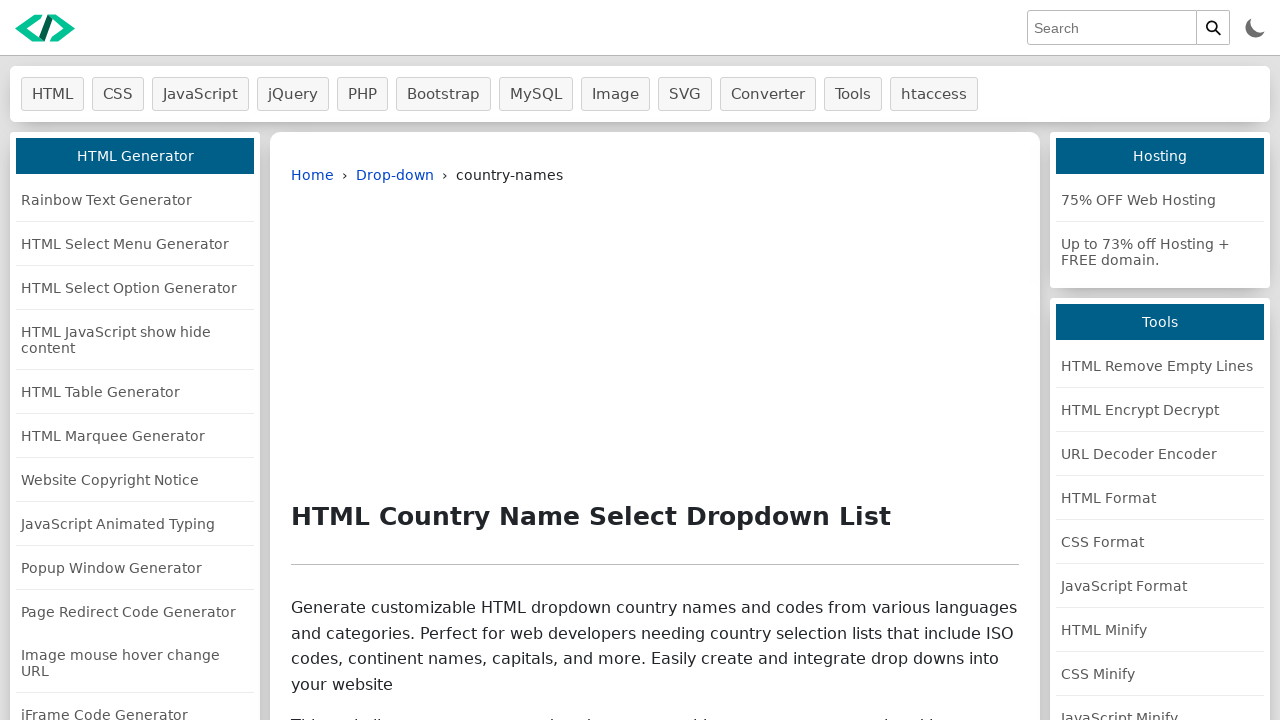